Tests dropdown selection functionality by selecting a birth date (year, month, day) using different selection methods (by index, by value, and by visible text)

Starting URL: https://testcenter.techproeducation.com/index.php?page=dropdown

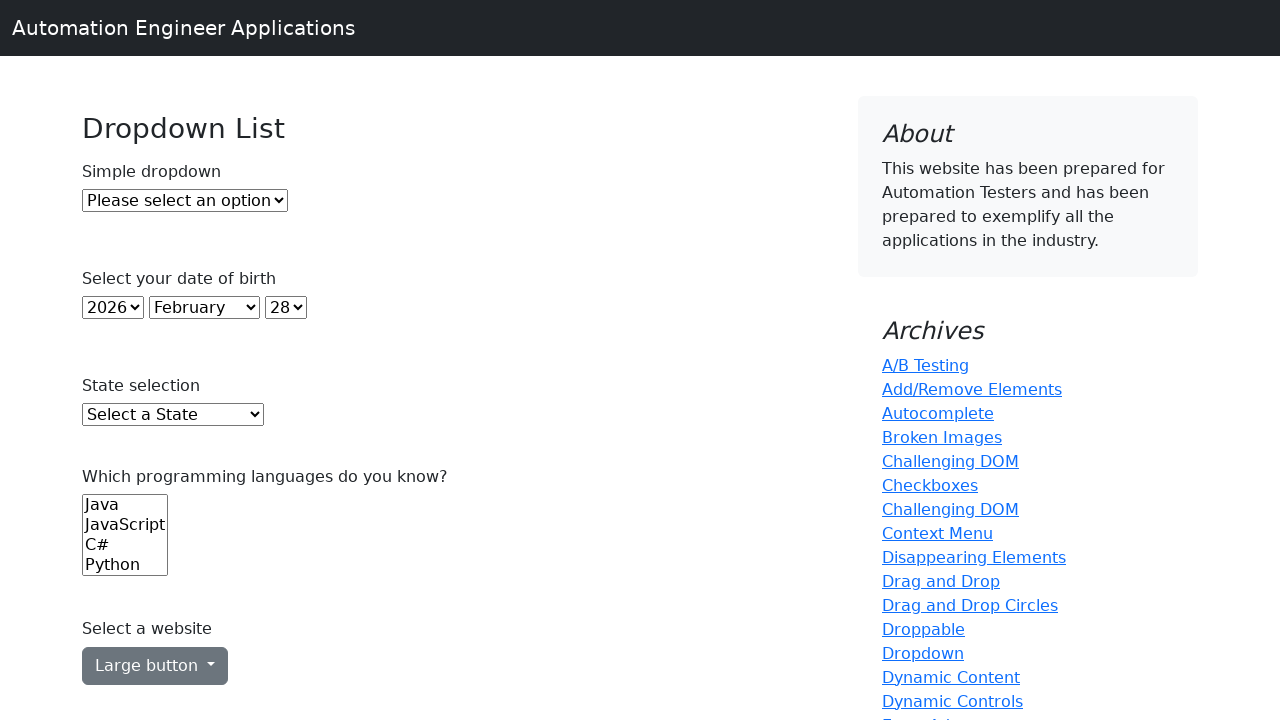

Selected year 2020 by index 22 from year dropdown on #year
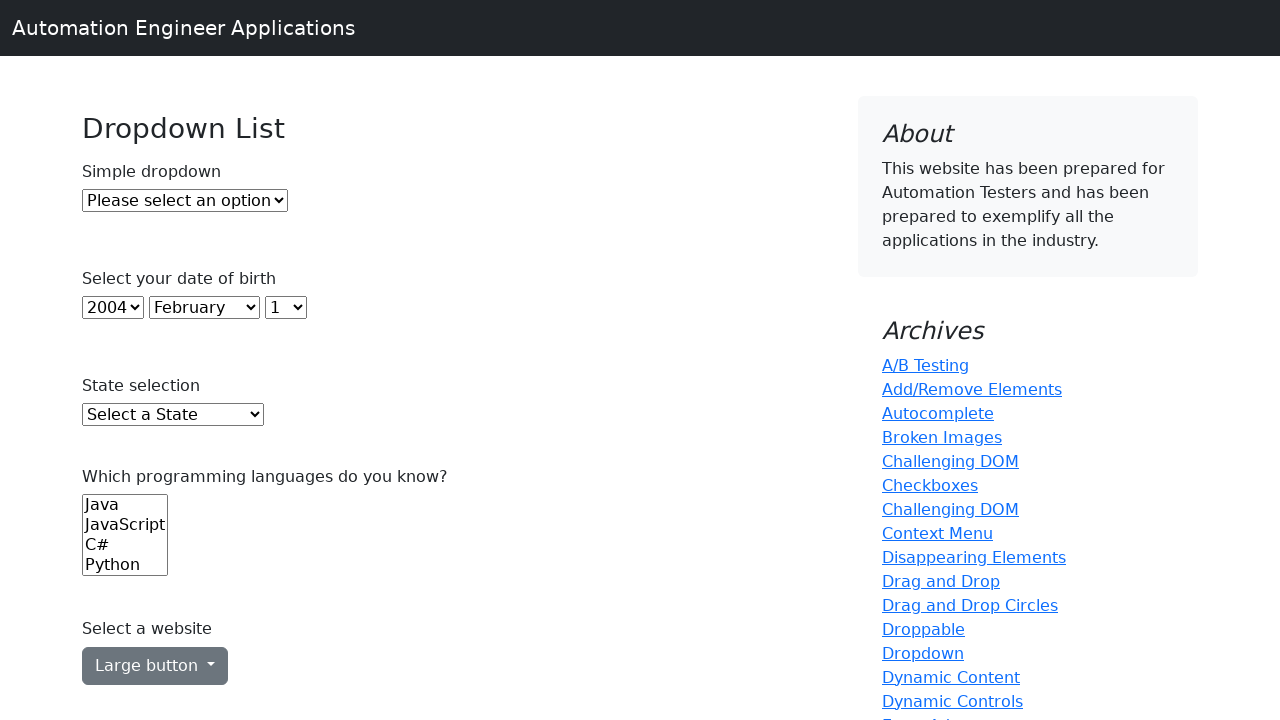

Selected month January by value '0' from month dropdown on #month
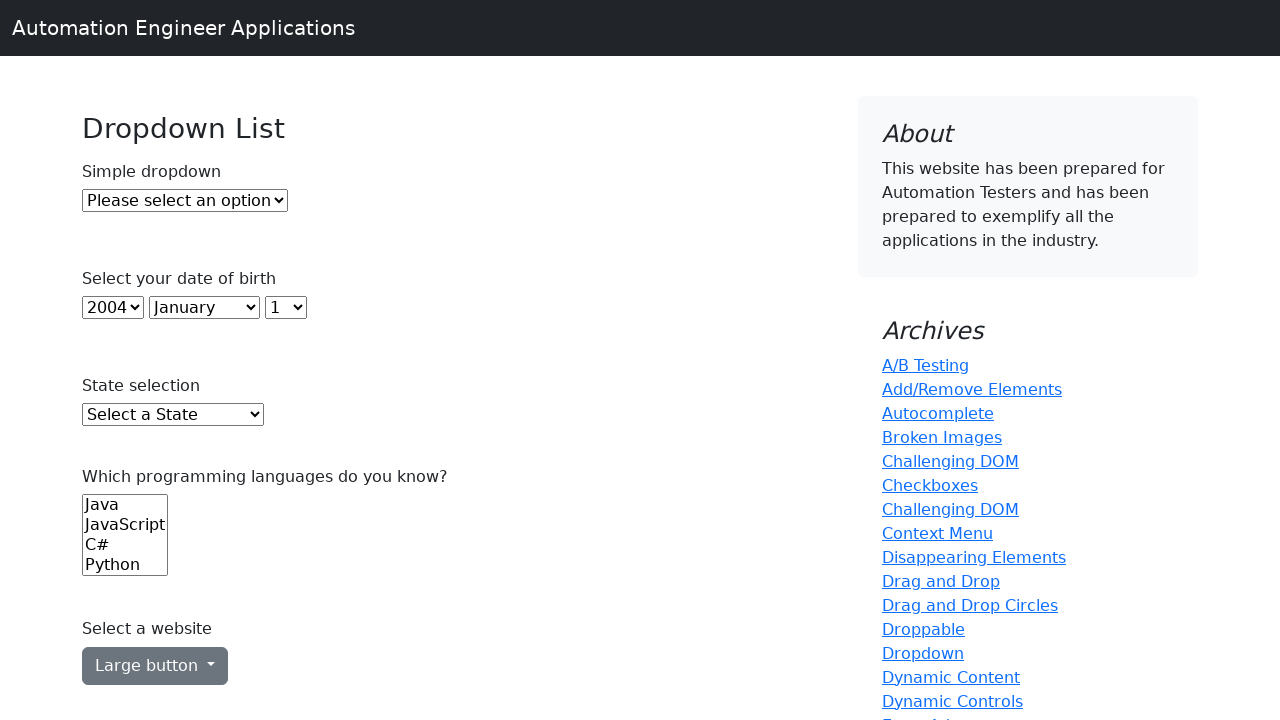

Selected day 10 by visible text from day dropdown on #day
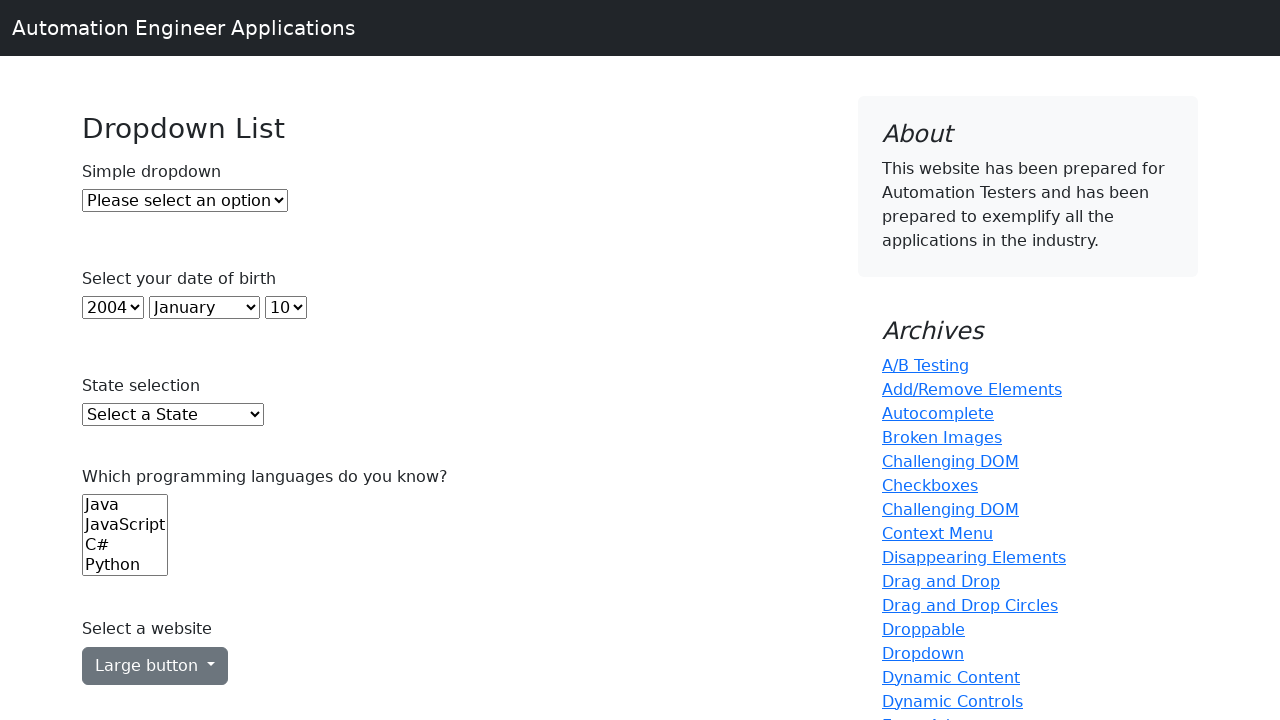

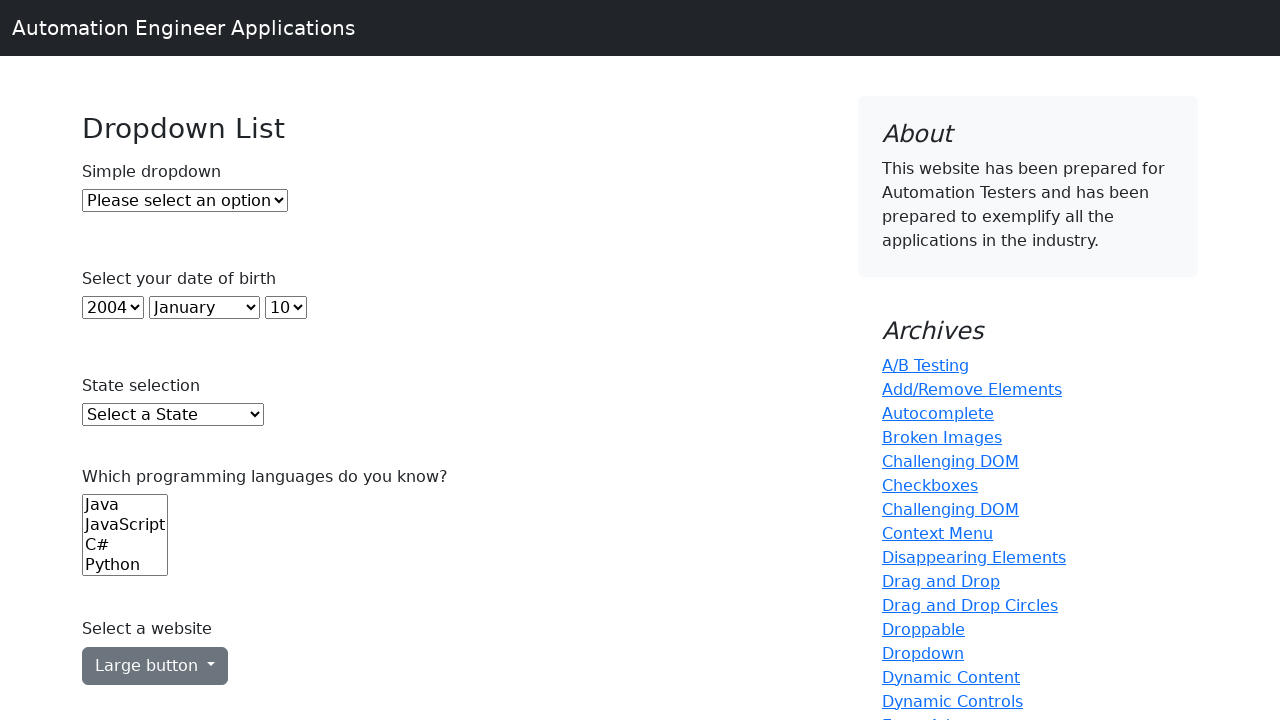